Tests input field by filling it with a numeric value using Playwright-style selectors

Starting URL: http://the-internet.herokuapp.com/inputs

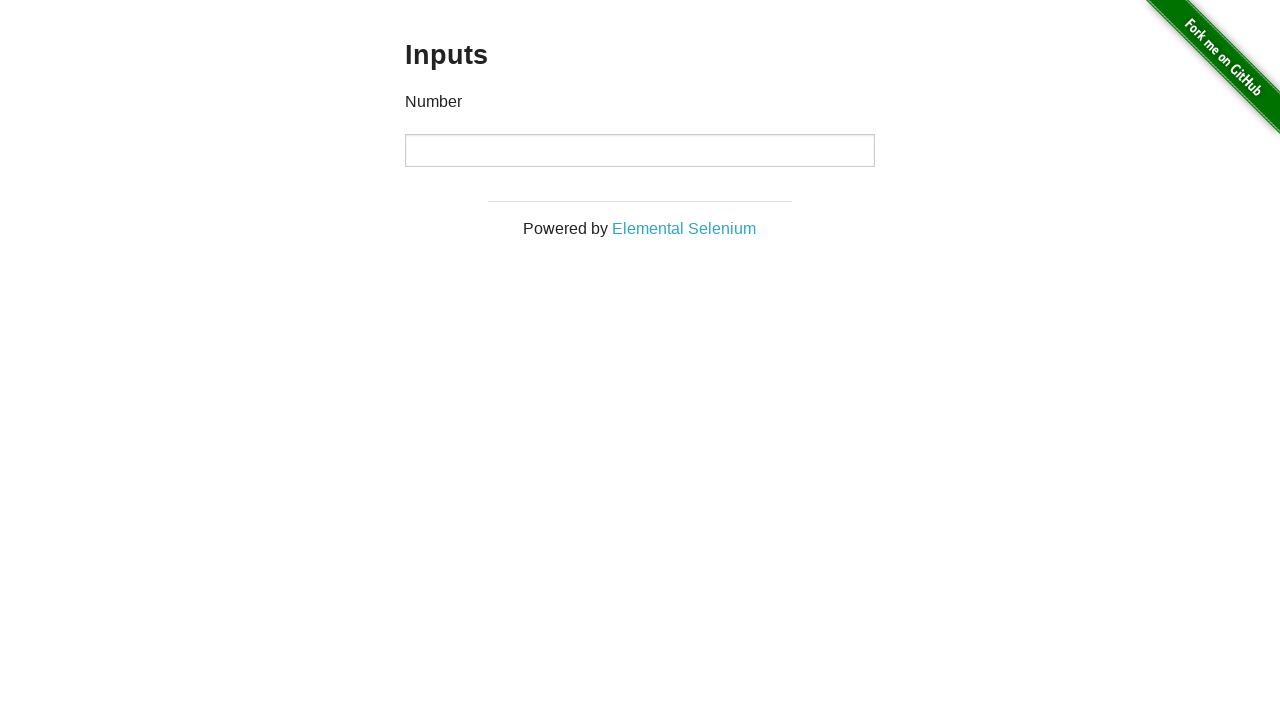

Filled number input field with value '1234' on xpath=//input[@type='number']
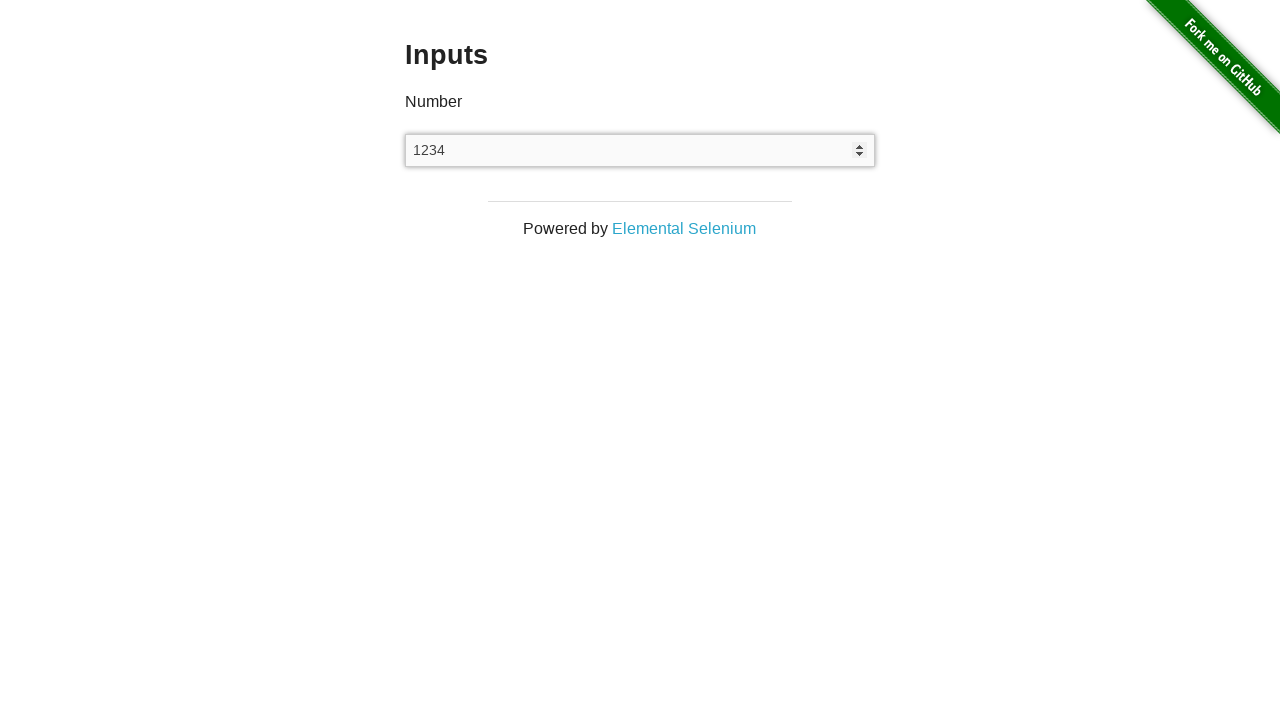

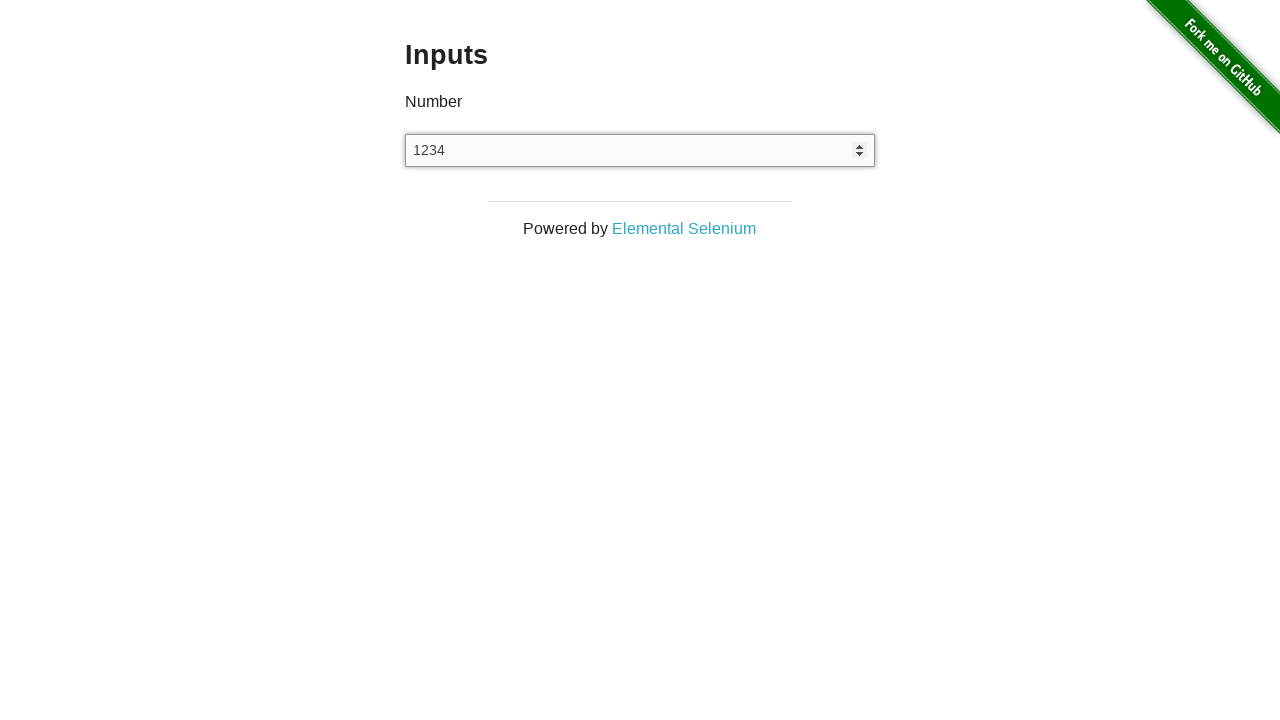